Tests user registration by filling out the registration form with name, email, phone, password, agreeing to terms and newsletter, then submitting.

Starting URL: https://ecommerce-playground.lambdatest.io/index.php?route=account/register

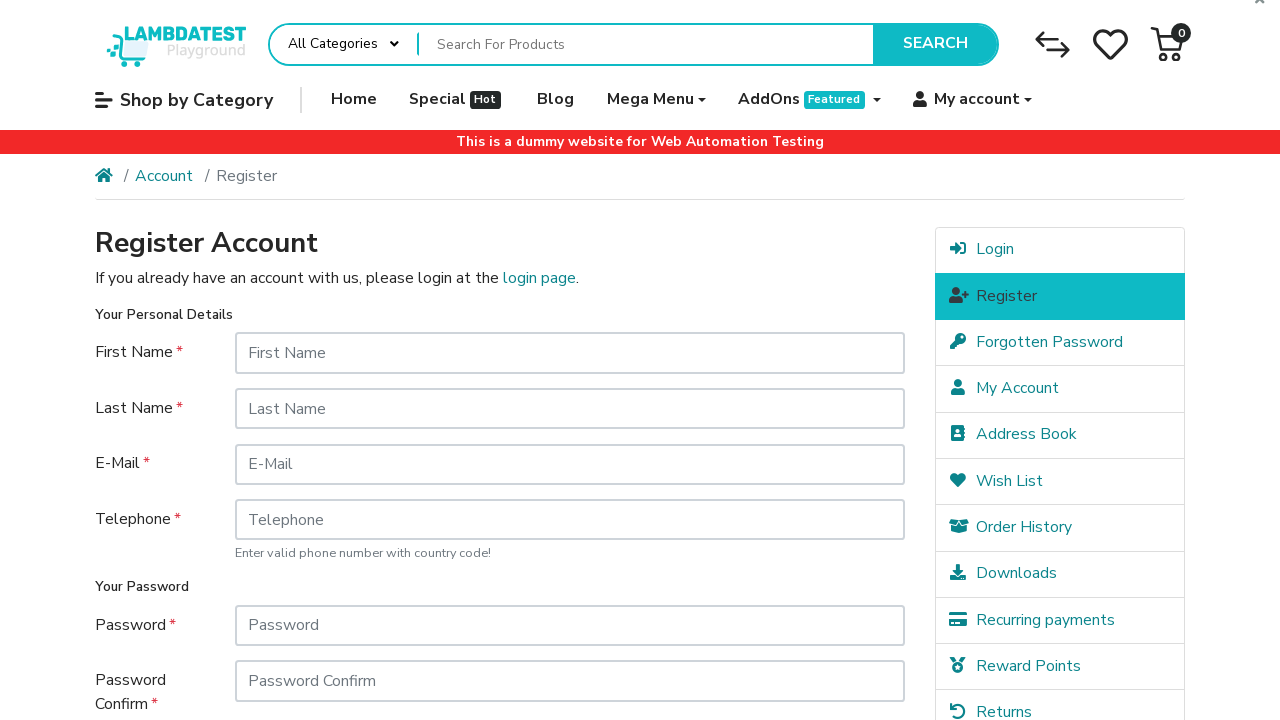

Filled first name field with 'Lucas' on #input-firstname
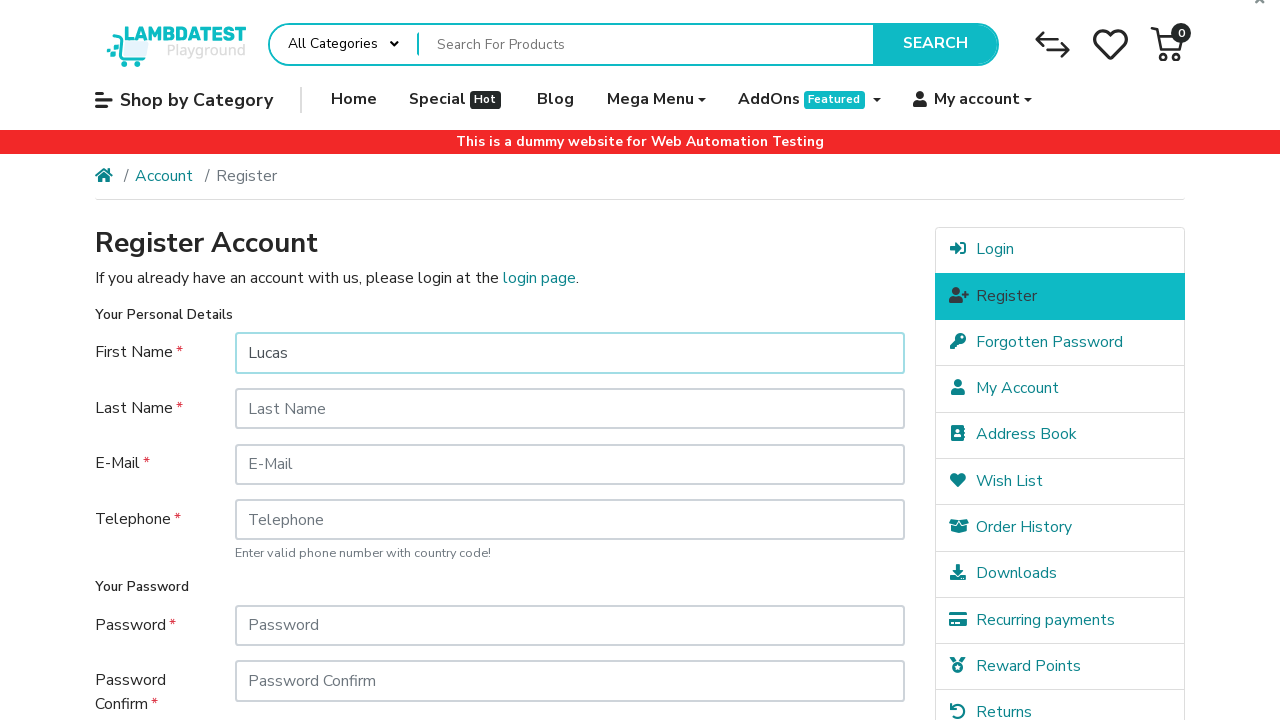

Filled last name field with 'Rosa' on #input-lastname
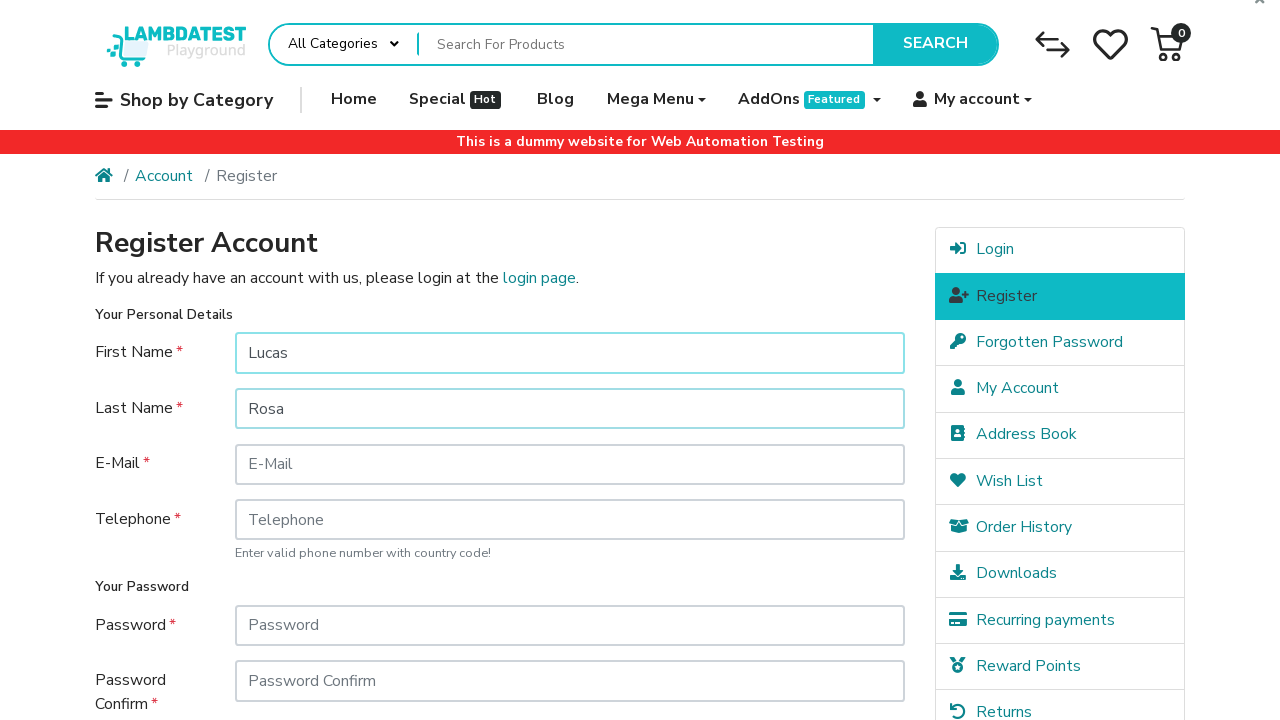

Filled email field with 'testuser7842@example.com' on #input-email
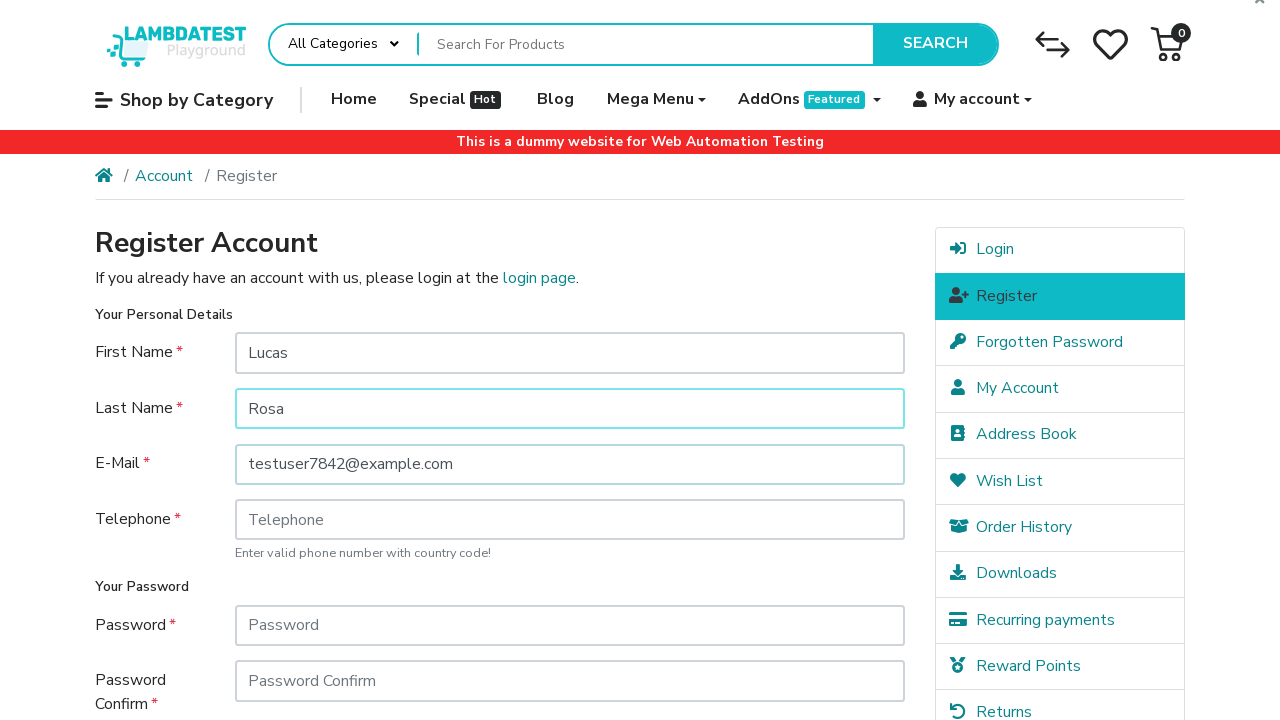

Filled telephone field with '888777666' on #input-telephone
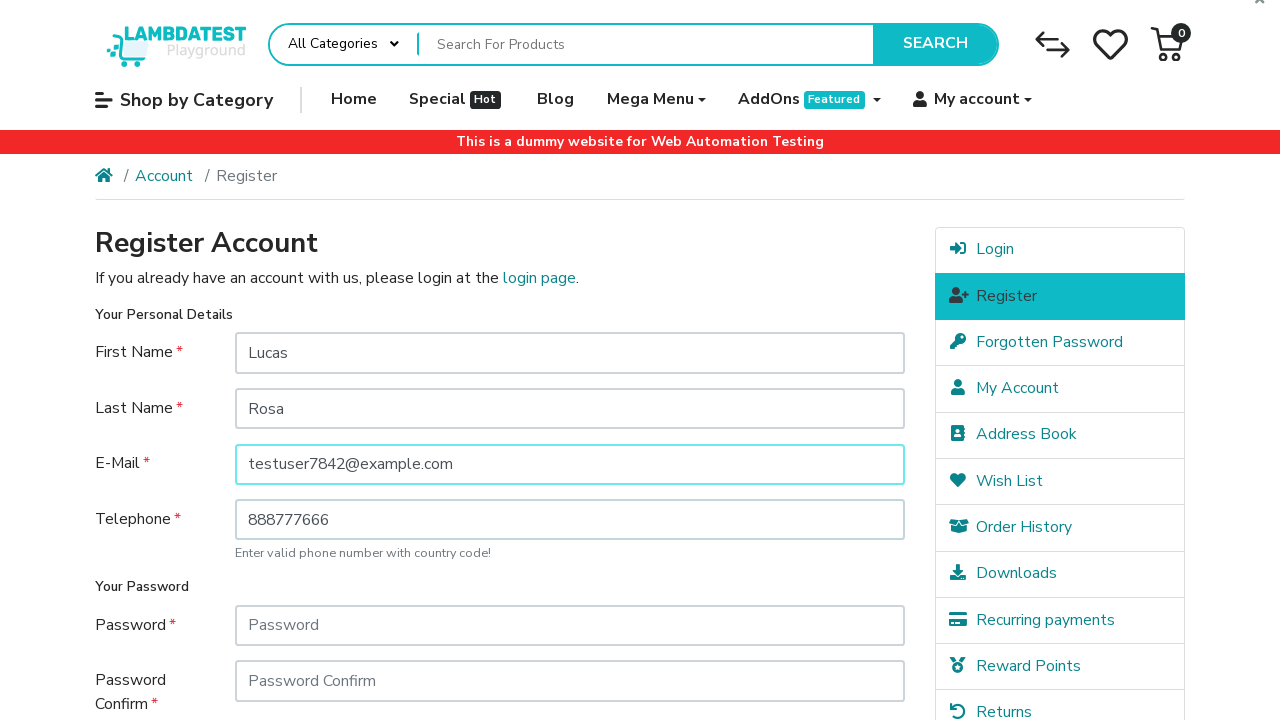

Filled password field with '123456' on #input-password
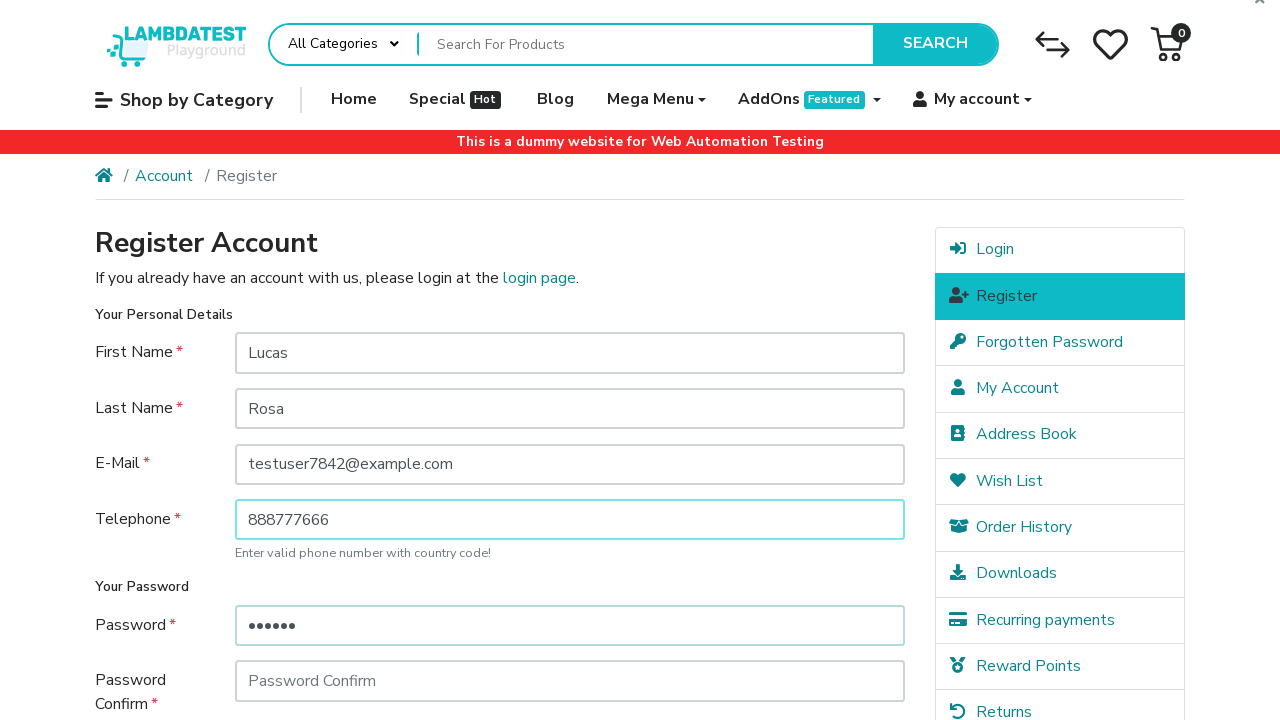

Filled password confirmation field with '123456' on #input-confirm
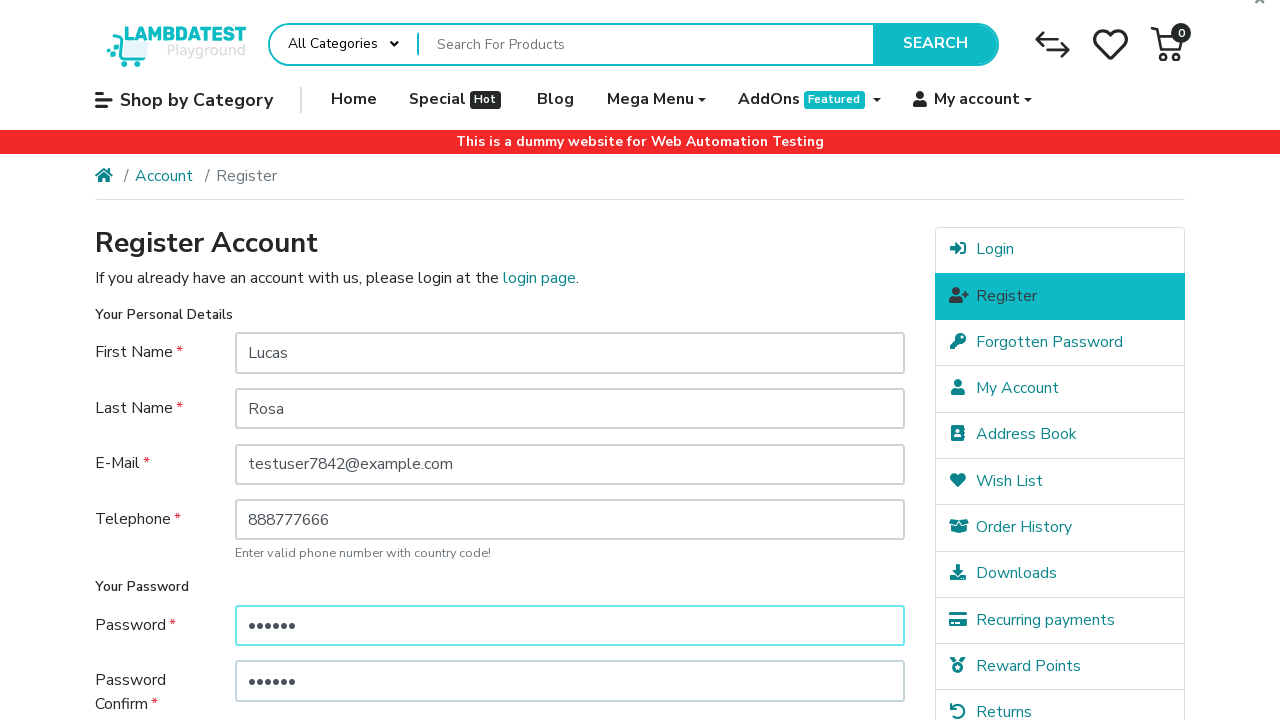

Clicked newsletter opt-in checkbox at (274, 514) on xpath=//label[@for='input-newsletter-yes']
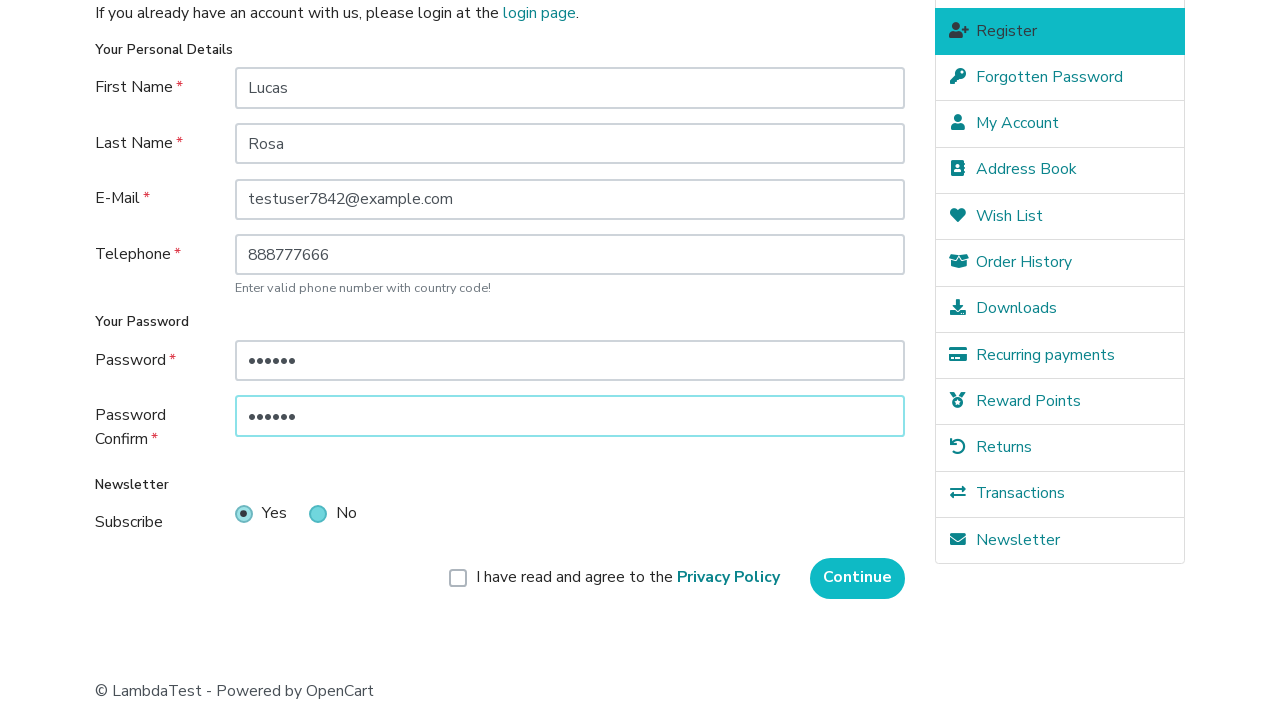

Clicked agree to terms checkbox at (628, 578) on xpath=//label[@for='input-agree']
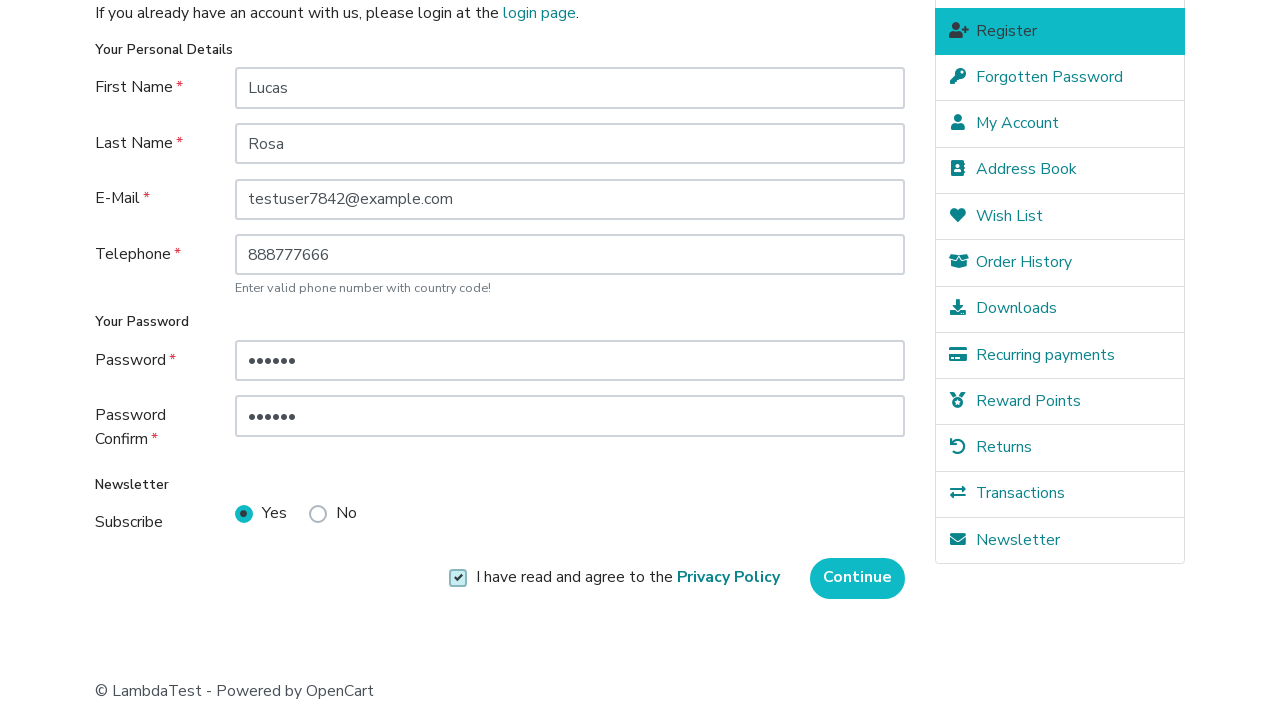

Clicked Continue button to submit registration at (858, 578) on xpath=//input[@value='Continue']
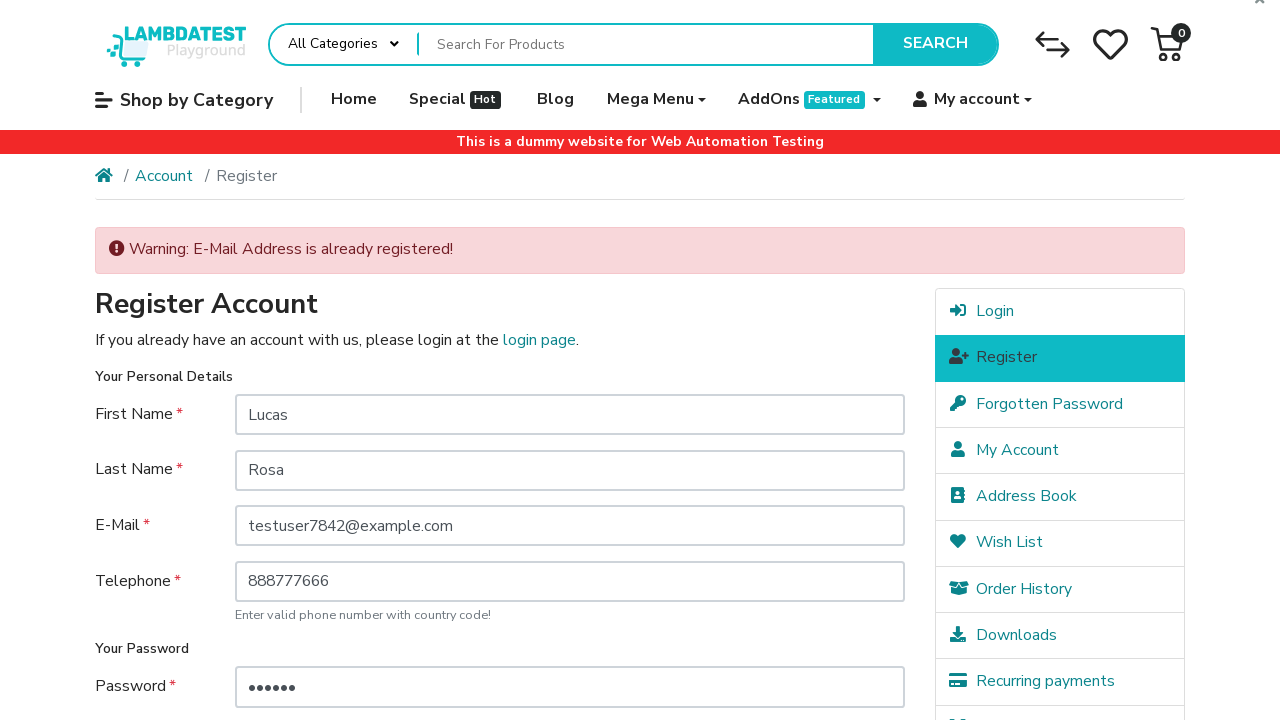

Verified account was created - page fully loaded
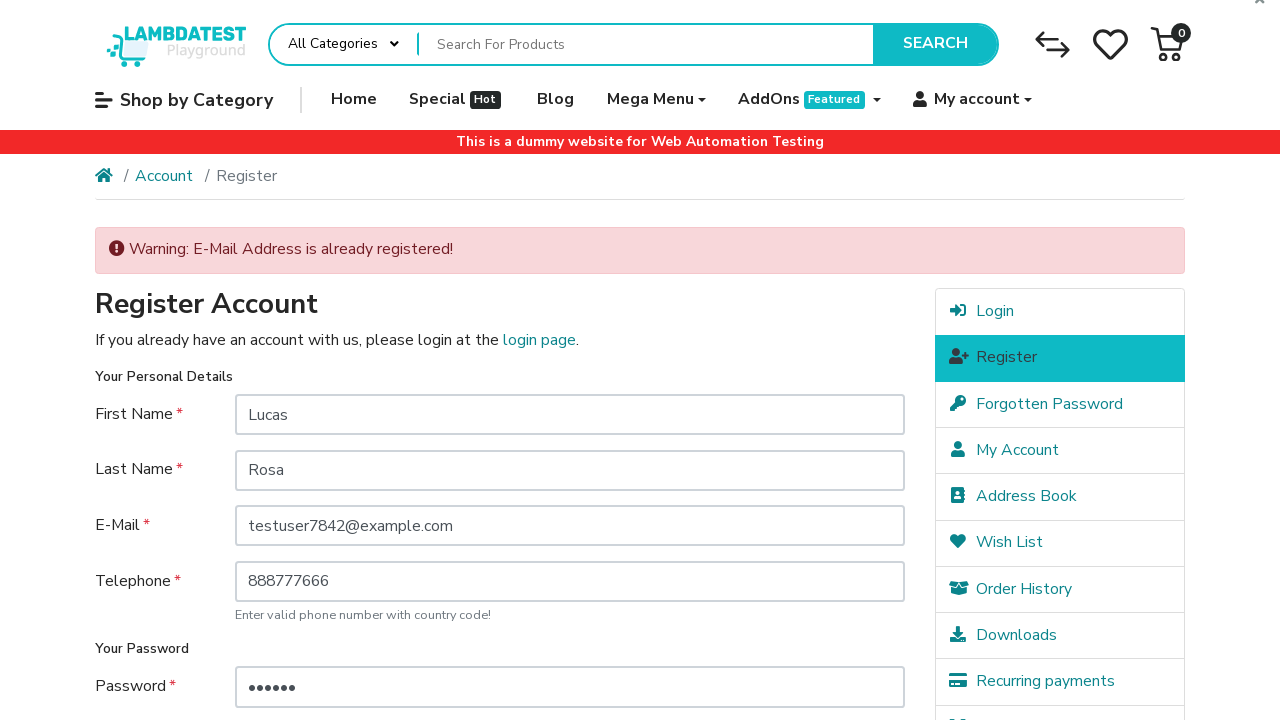

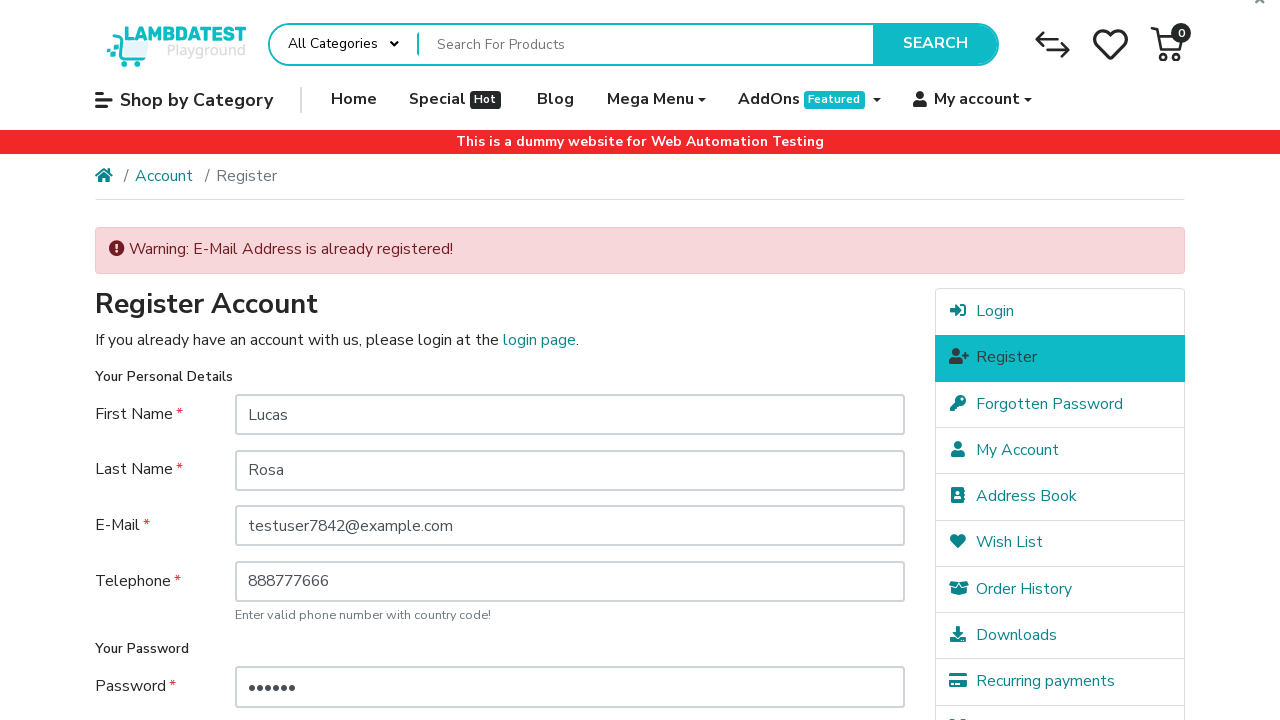